Tests dynamic controls functionality by clicking the "Enable" button and verifying that the text box becomes enabled and interactive.

Starting URL: http://the-internet.herokuapp.com/dynamic_controls

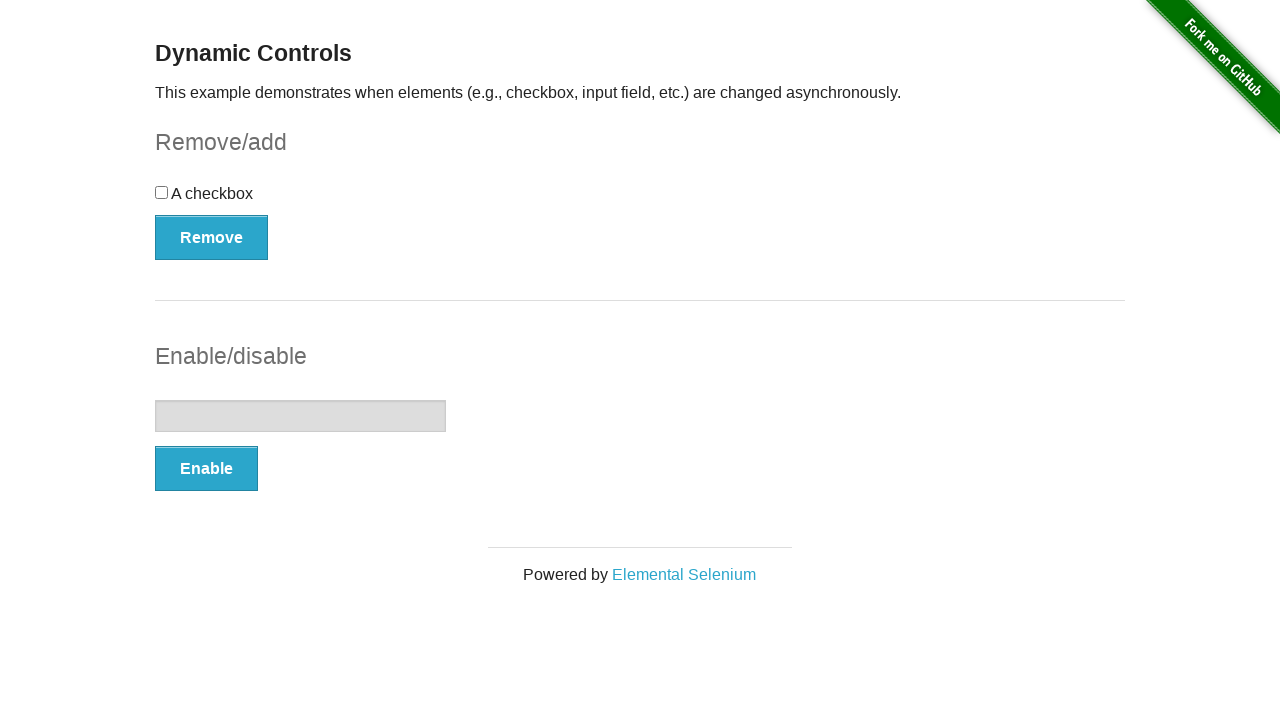

Waited for 'Enable' button to become visible
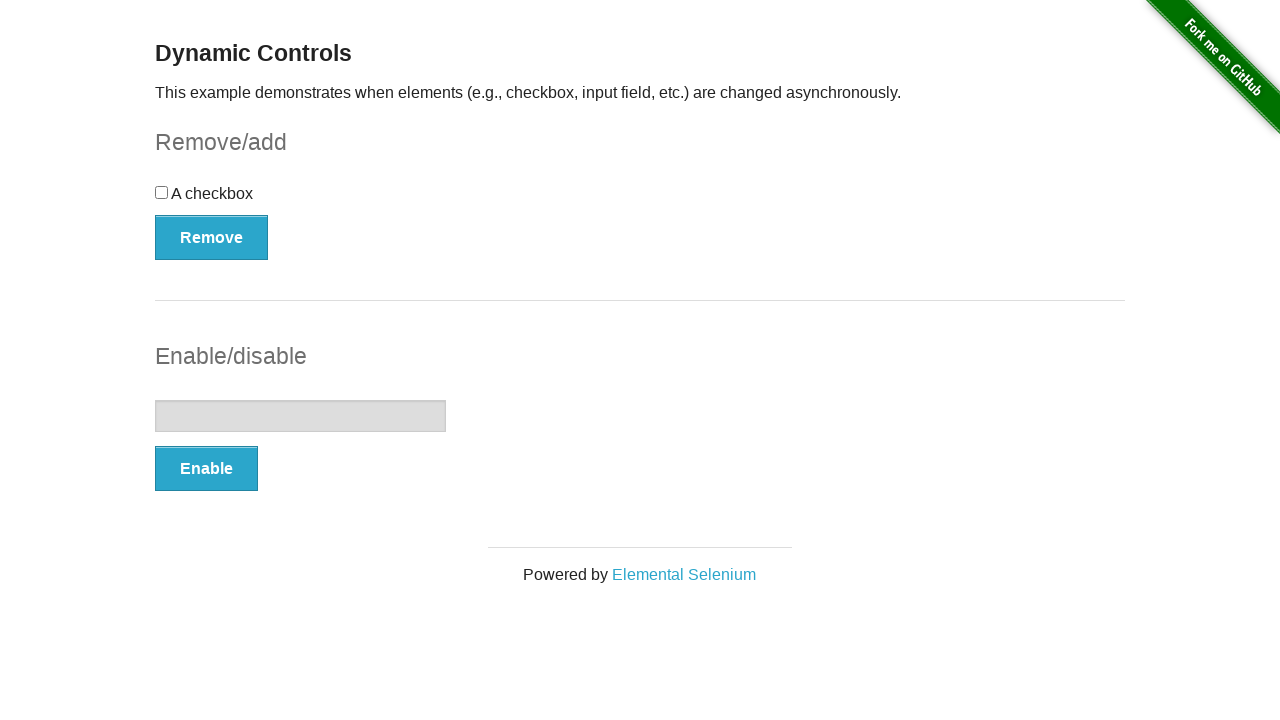

Clicked the 'Enable' button at (206, 469) on xpath=//button[text()='Enable']
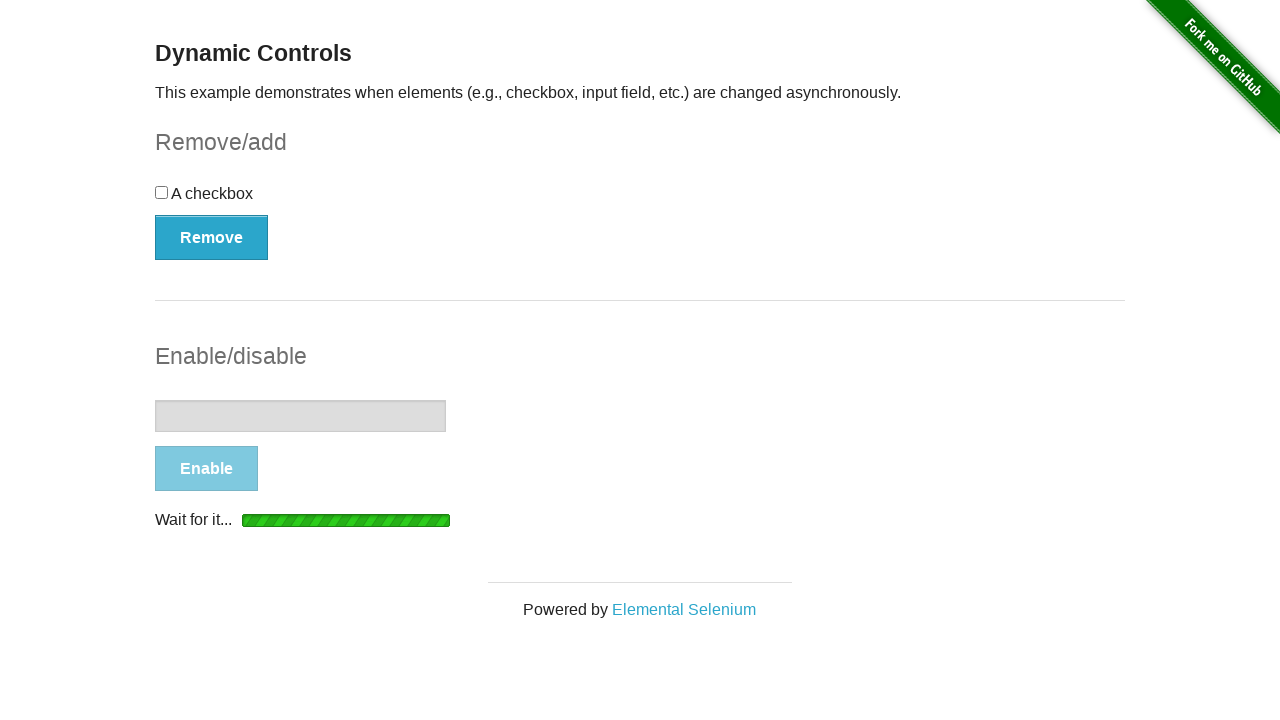

Verified that the text box is now enabled and interactive
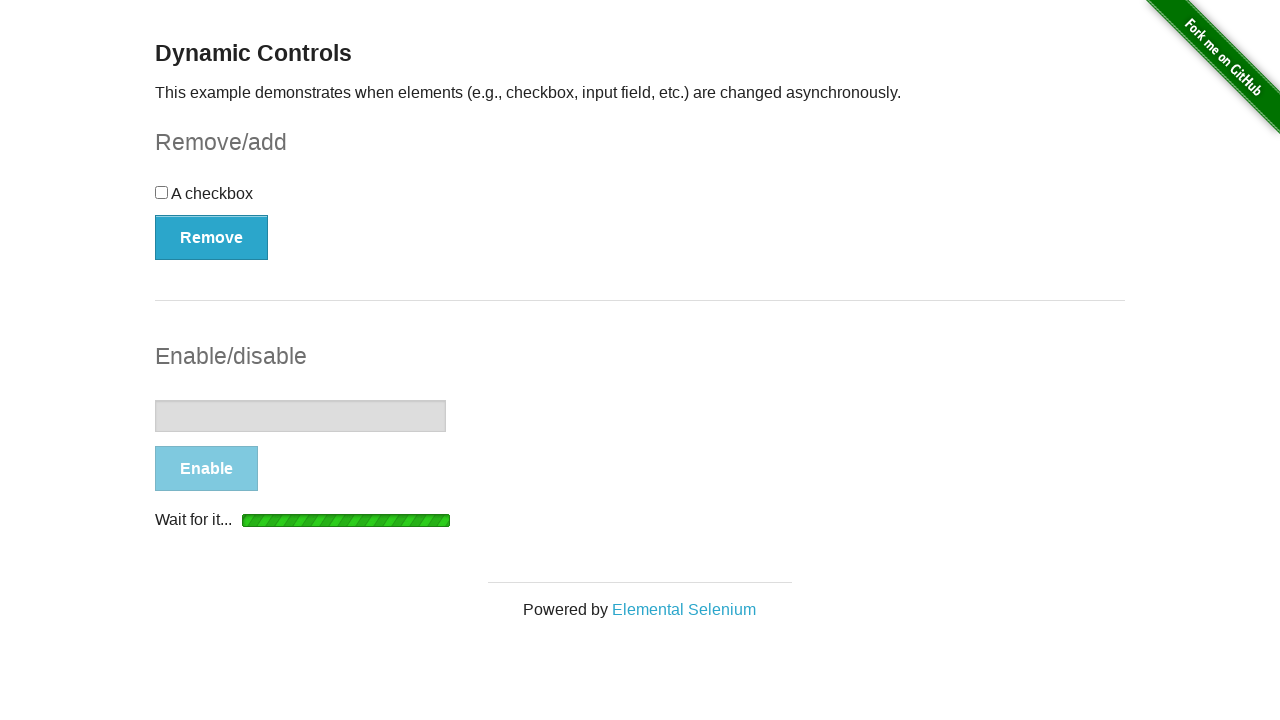

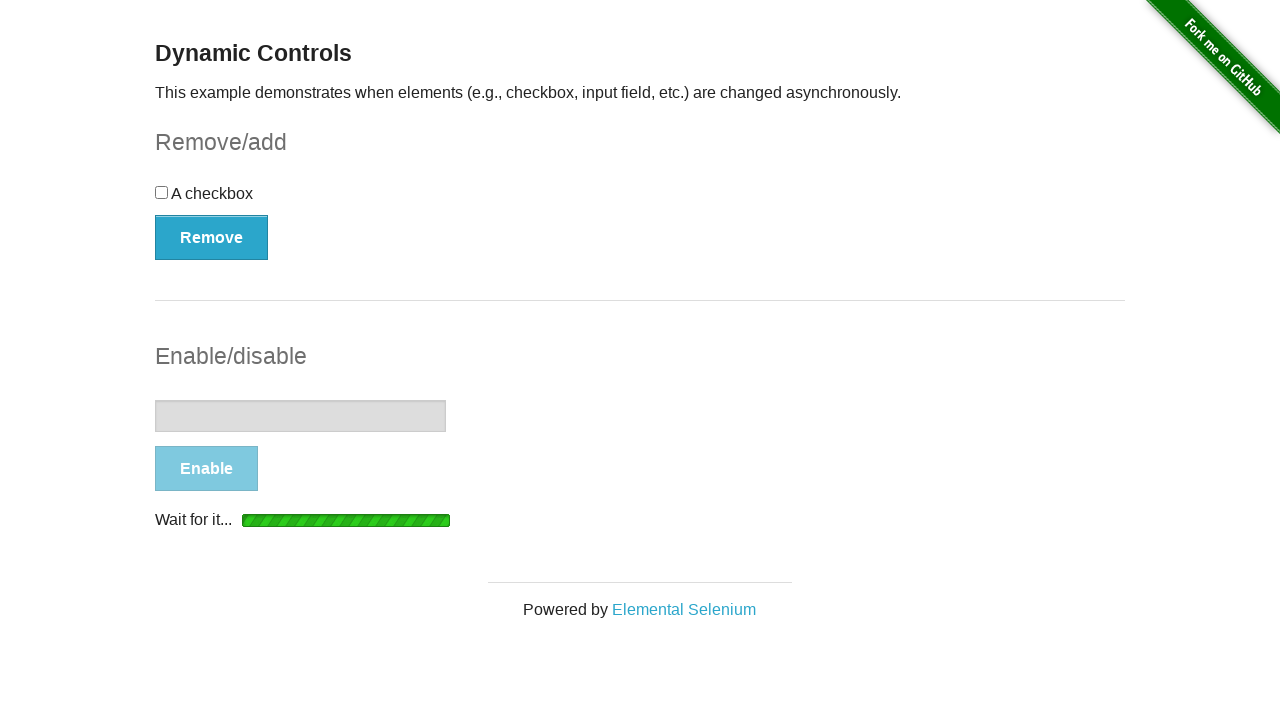